Tests dynamic loading functionality by clicking a start button and waiting for a "Hello World!" message to appear after loading completes

Starting URL: https://the-internet.herokuapp.com/dynamic_loading/1

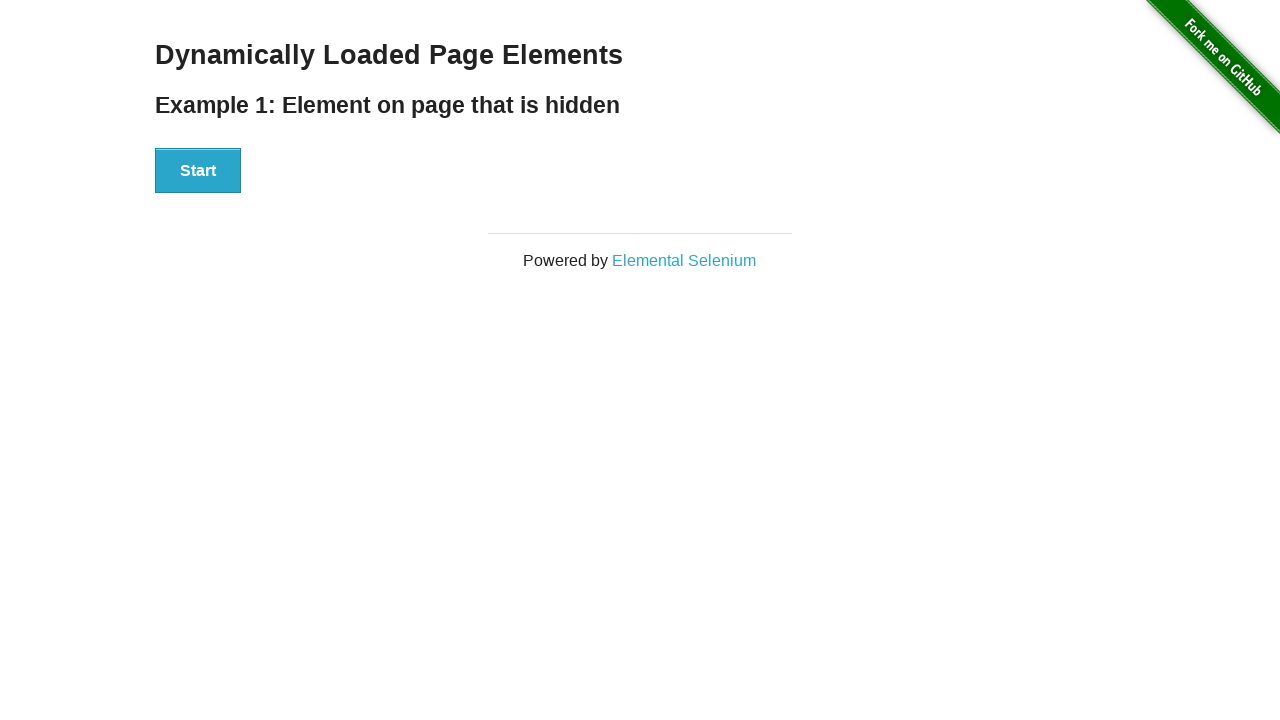

Clicked start button to trigger dynamic loading at (198, 171) on div[id='start'] > button
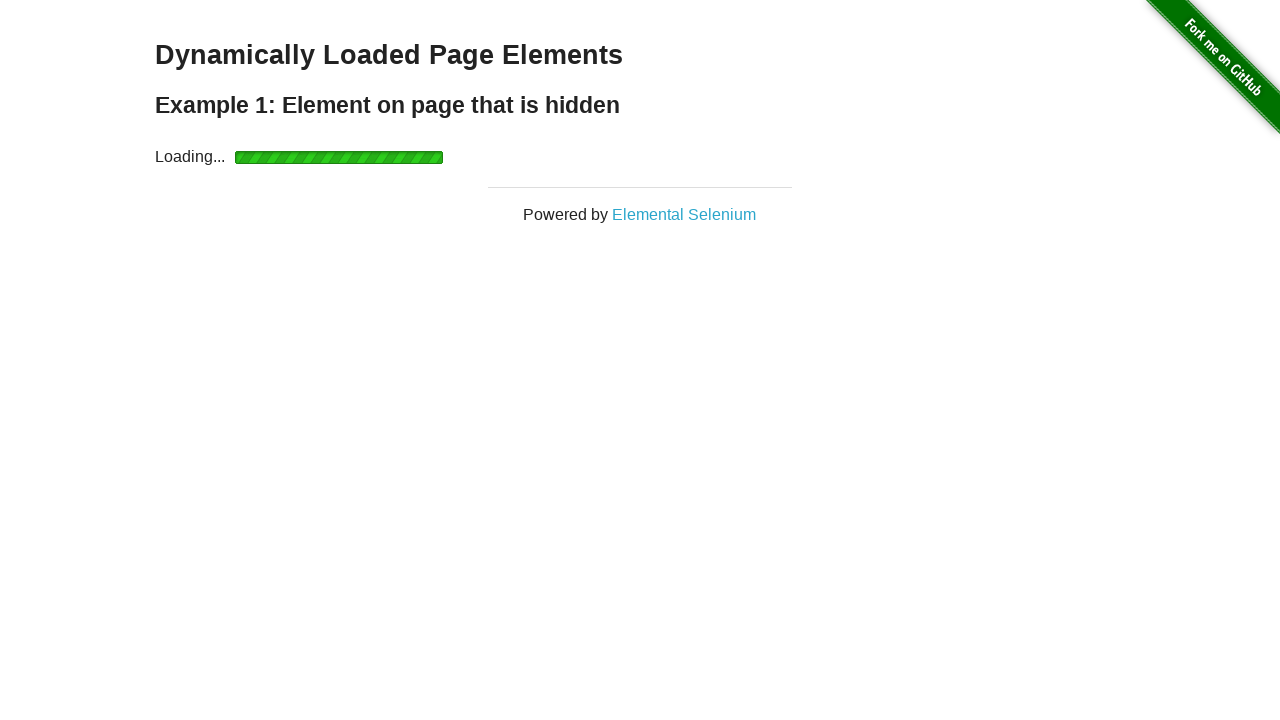

Waited for finish element to become visible after loading completes
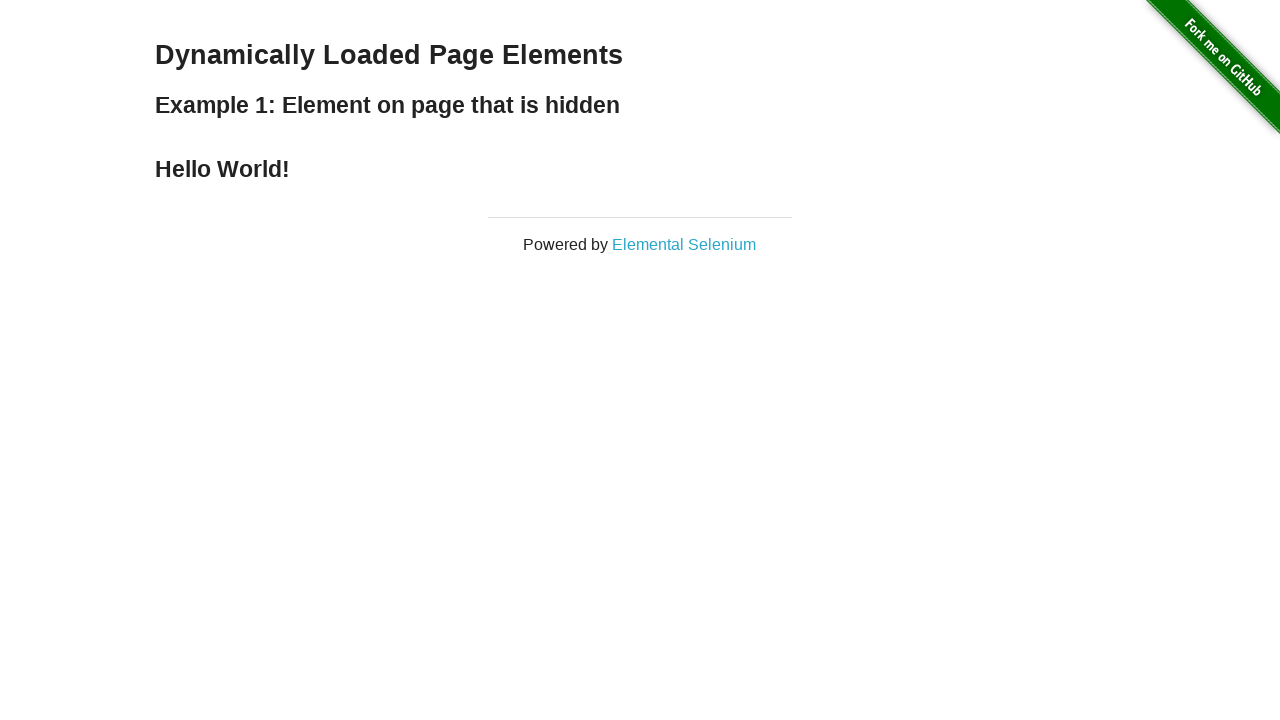

Located the finish element
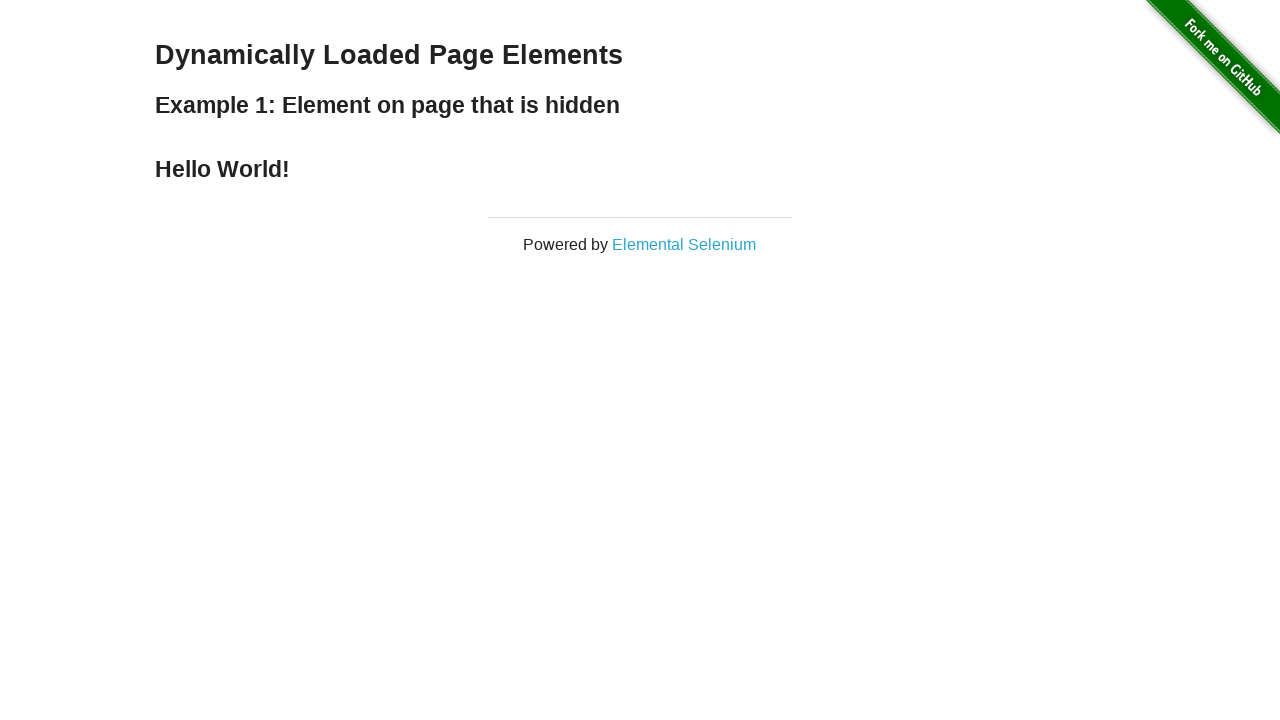

Verified that finish element contains 'Hello World!' text
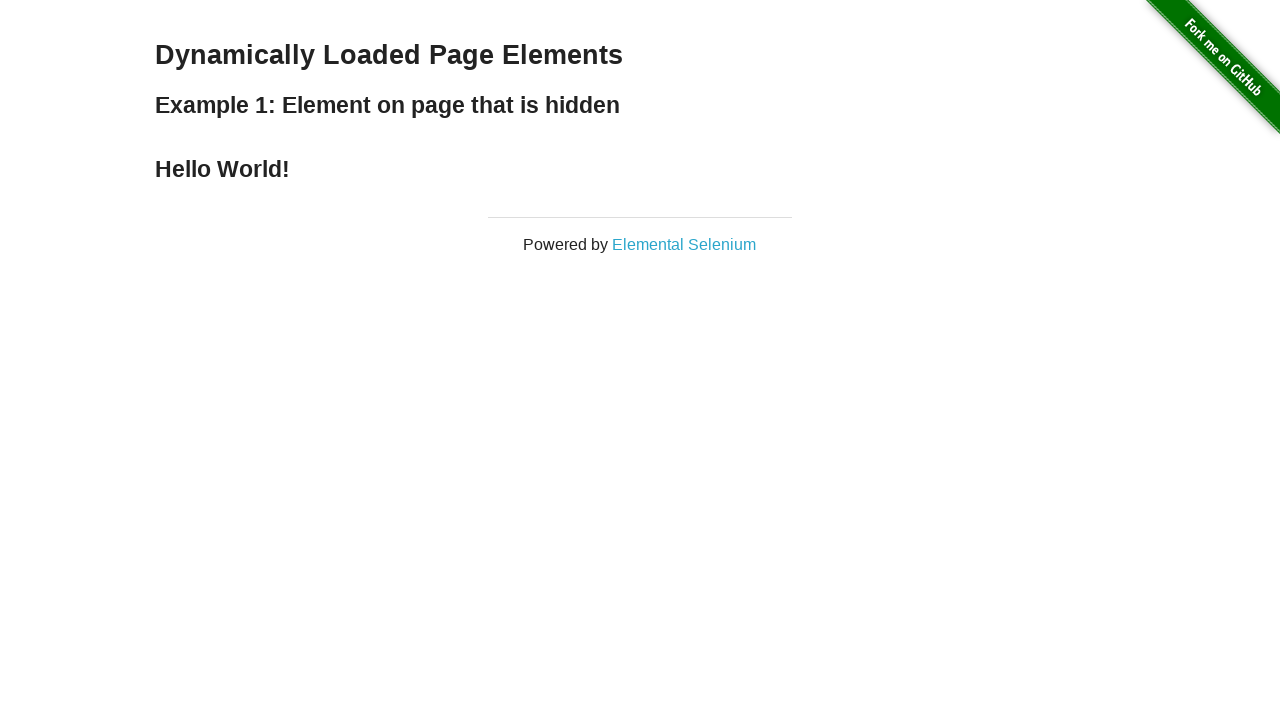

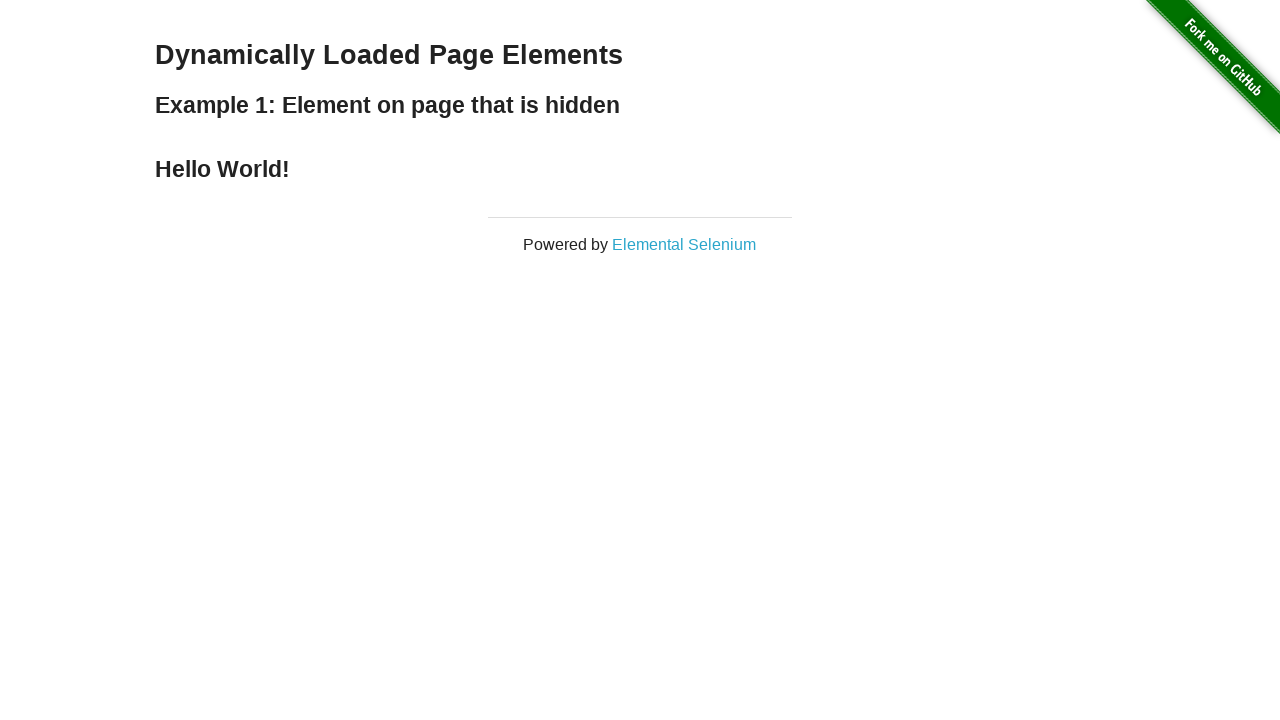